Tests navigating to the Playwright homepage and clicking the GET STARTED button to verify navigation to the intro page

Starting URL: https://playwright.dev

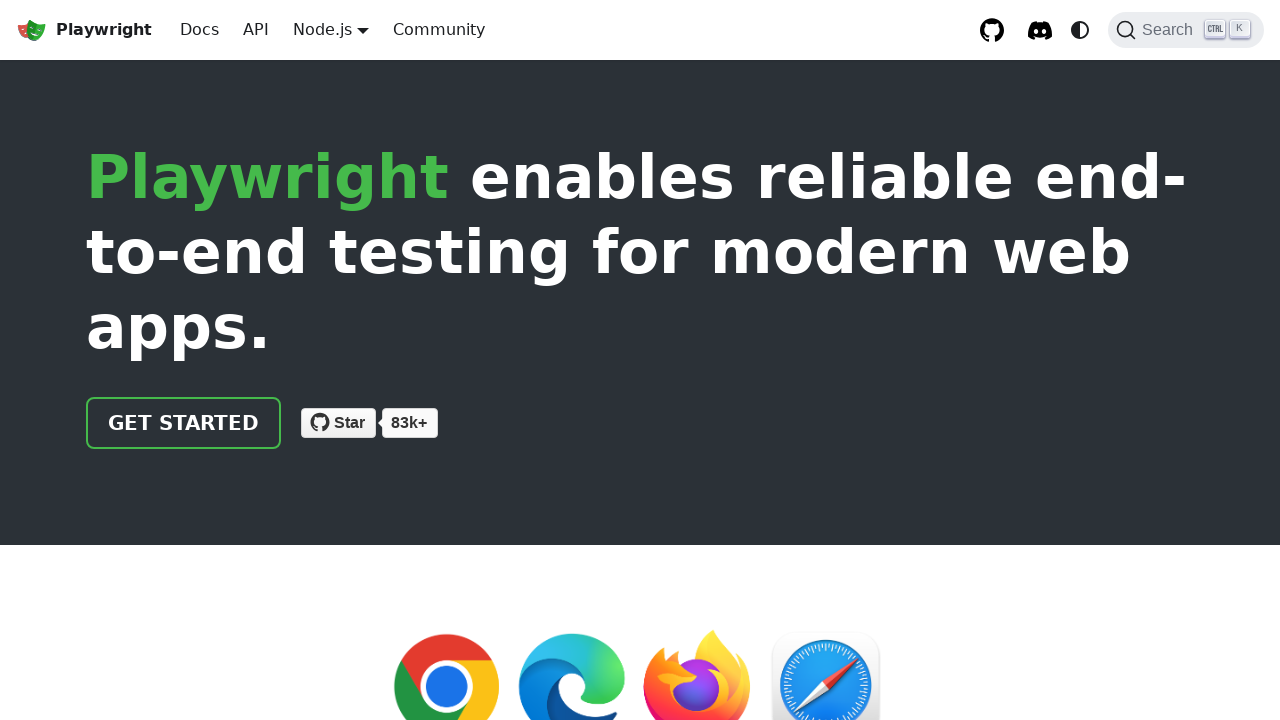

Clicked the GET STARTED button at (184, 423) on a:has-text('Get started')
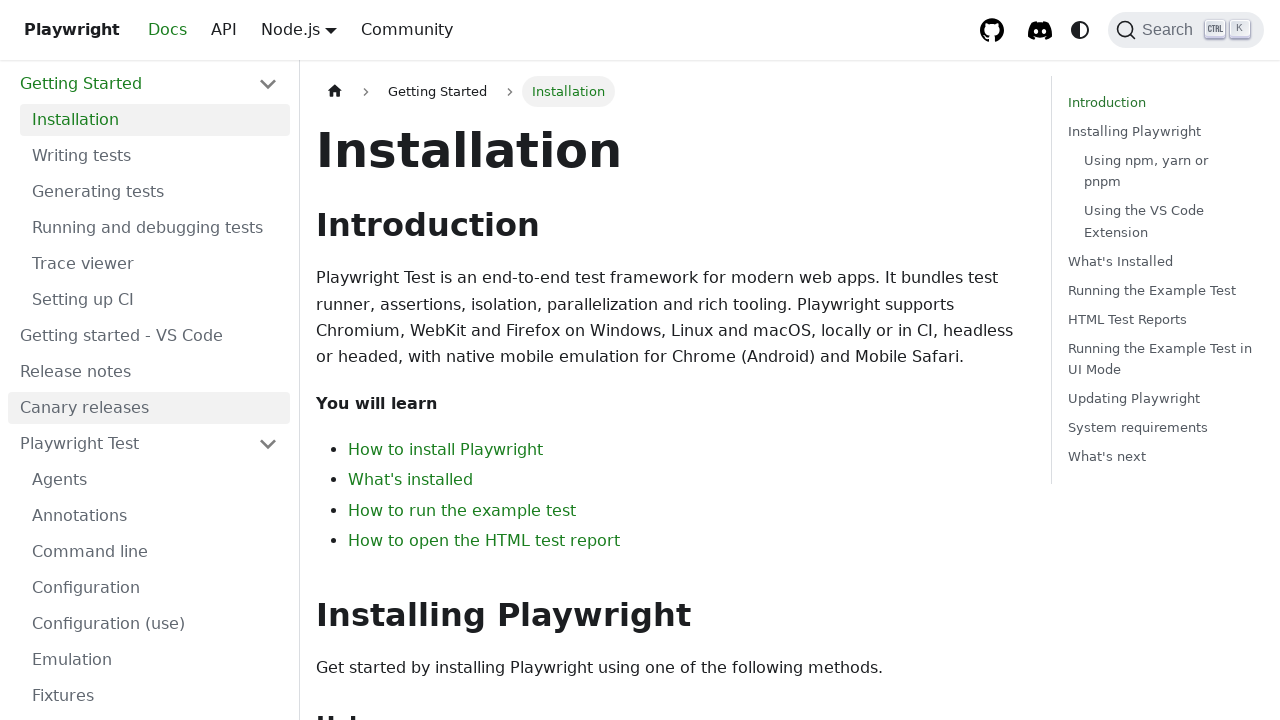

Navigated to intro page - URL contains '/docs/intro'
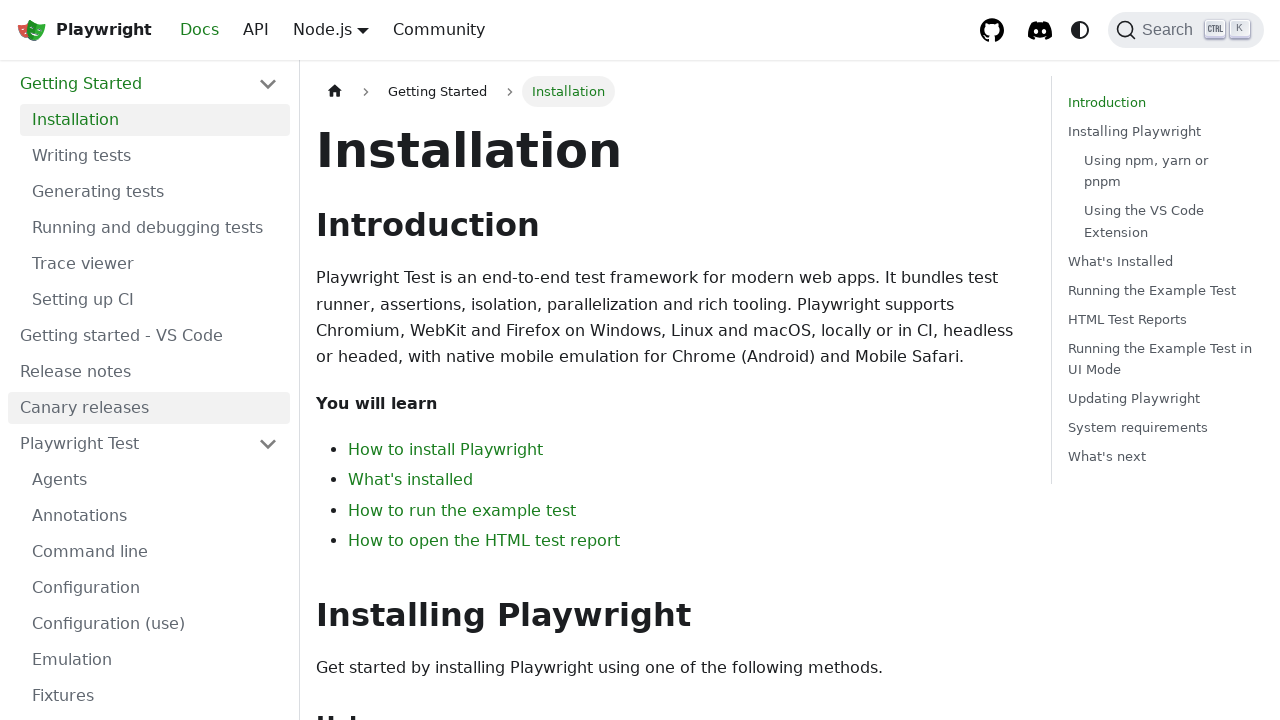

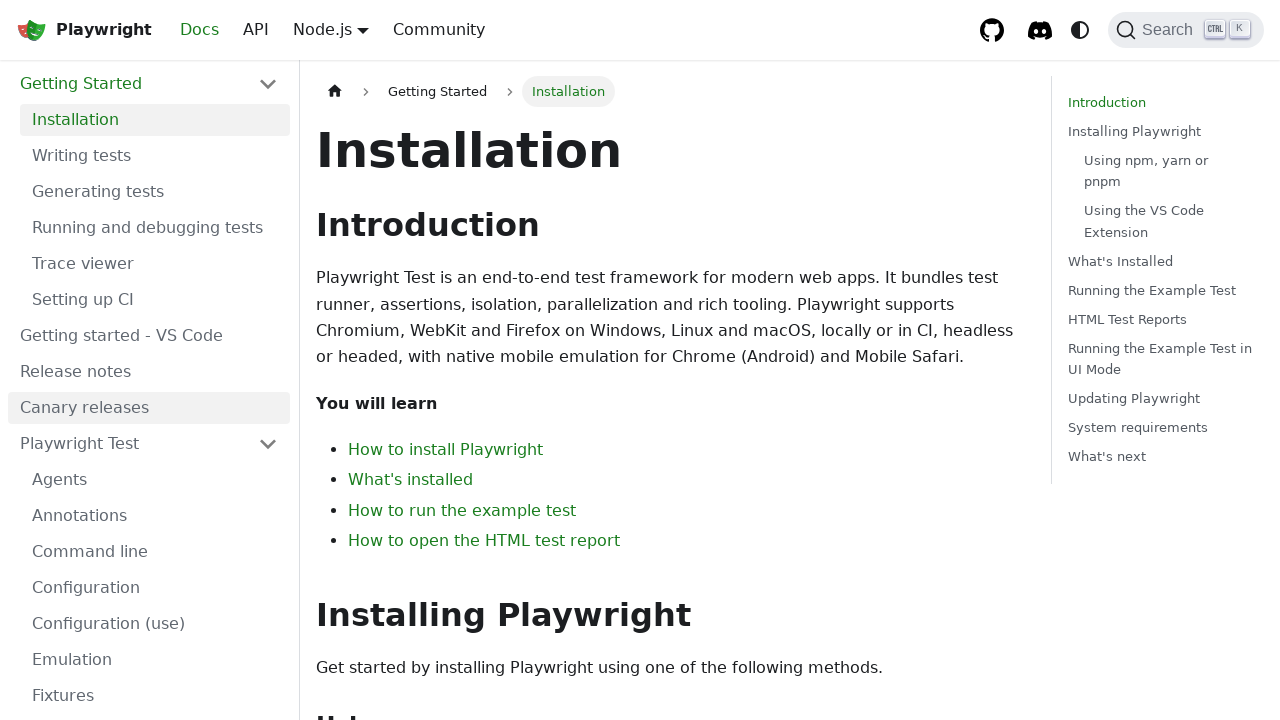